Tests that clicking the "Make Appointment" button navigates to the login/profile page by verifying the URL changes correctly.

Starting URL: https://katalon-demo-cura.herokuapp.com/

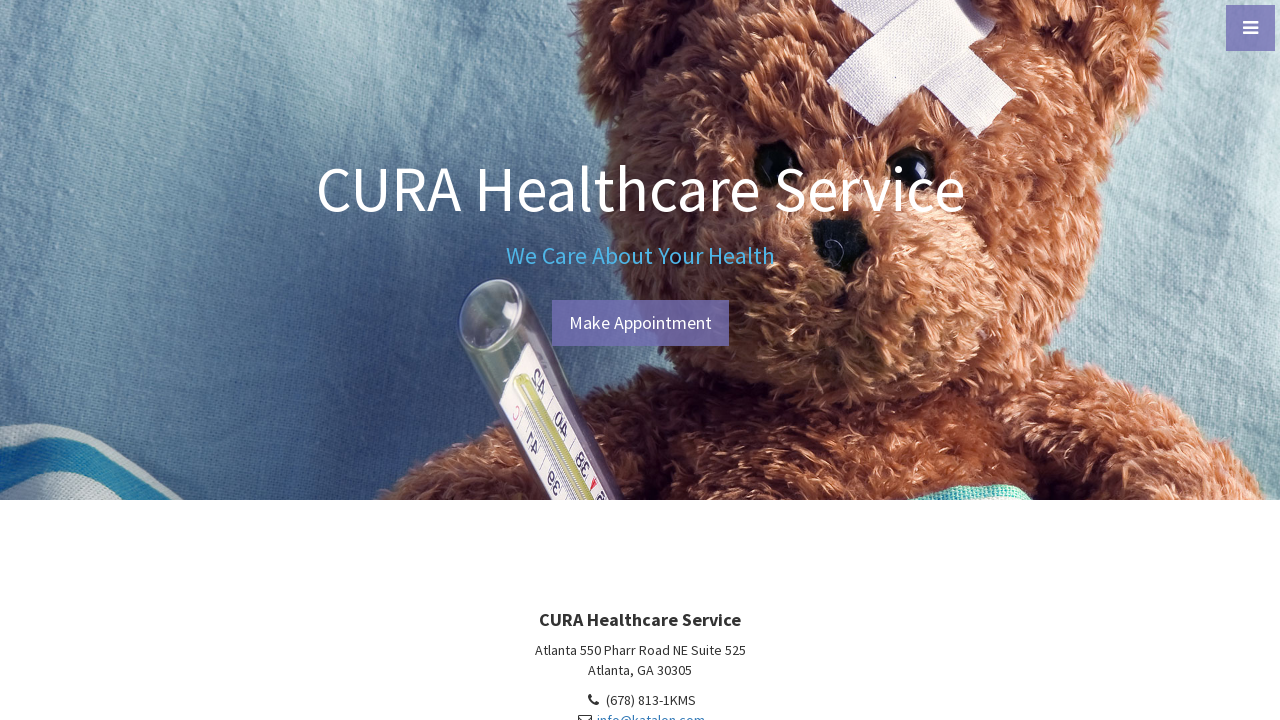

Clicked the 'Make Appointment' button at (640, 323) on #btn-make-appointment
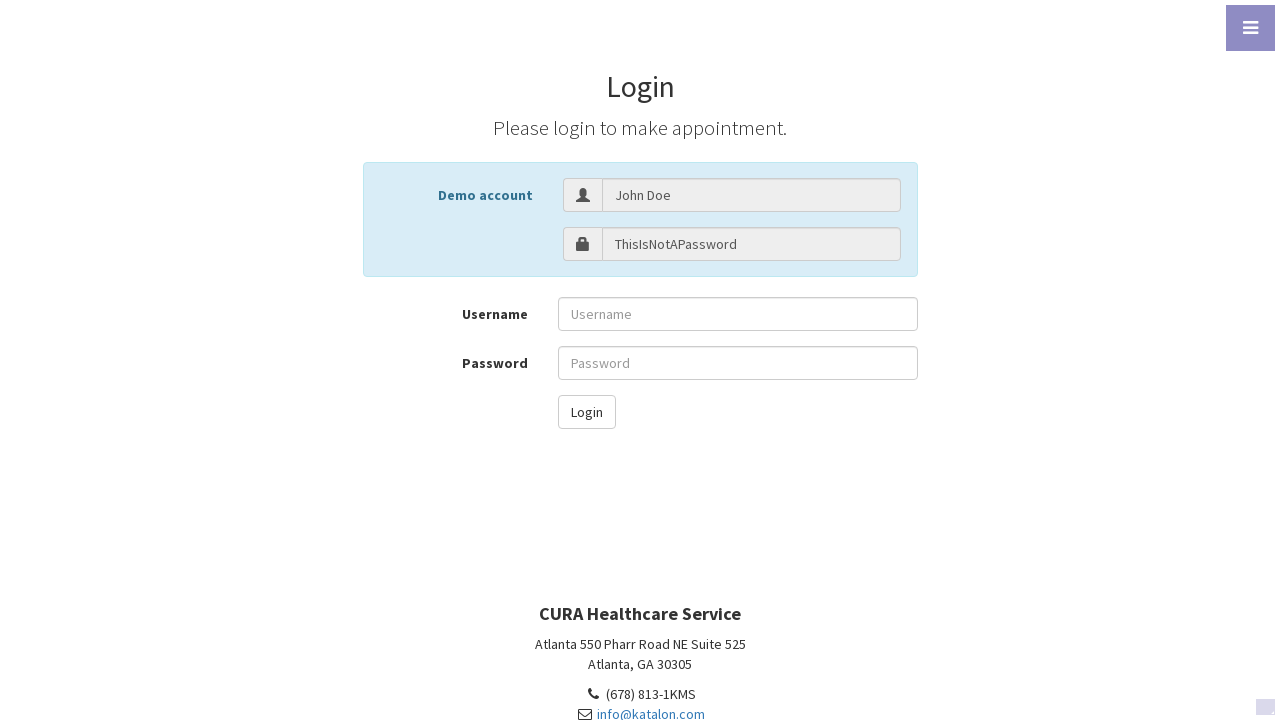

Navigated to login/profile page - URL verified as https://katalon-demo-cura.herokuapp.com/profile.php#login
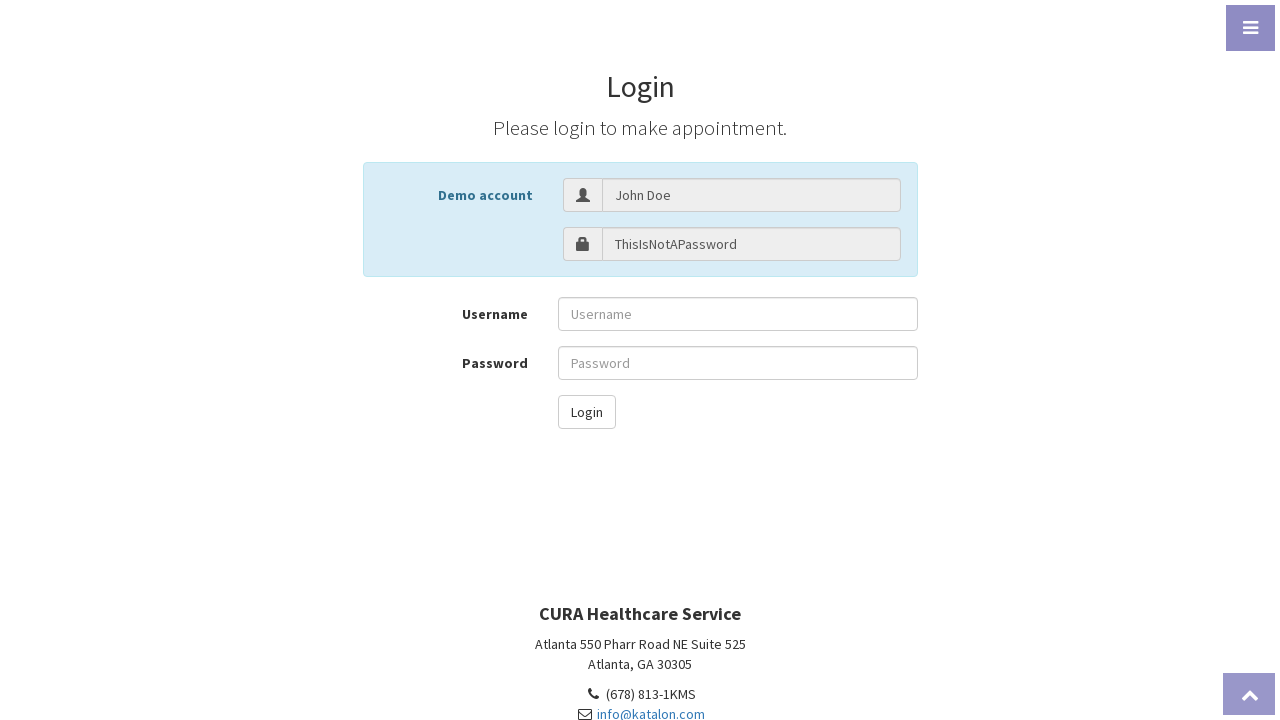

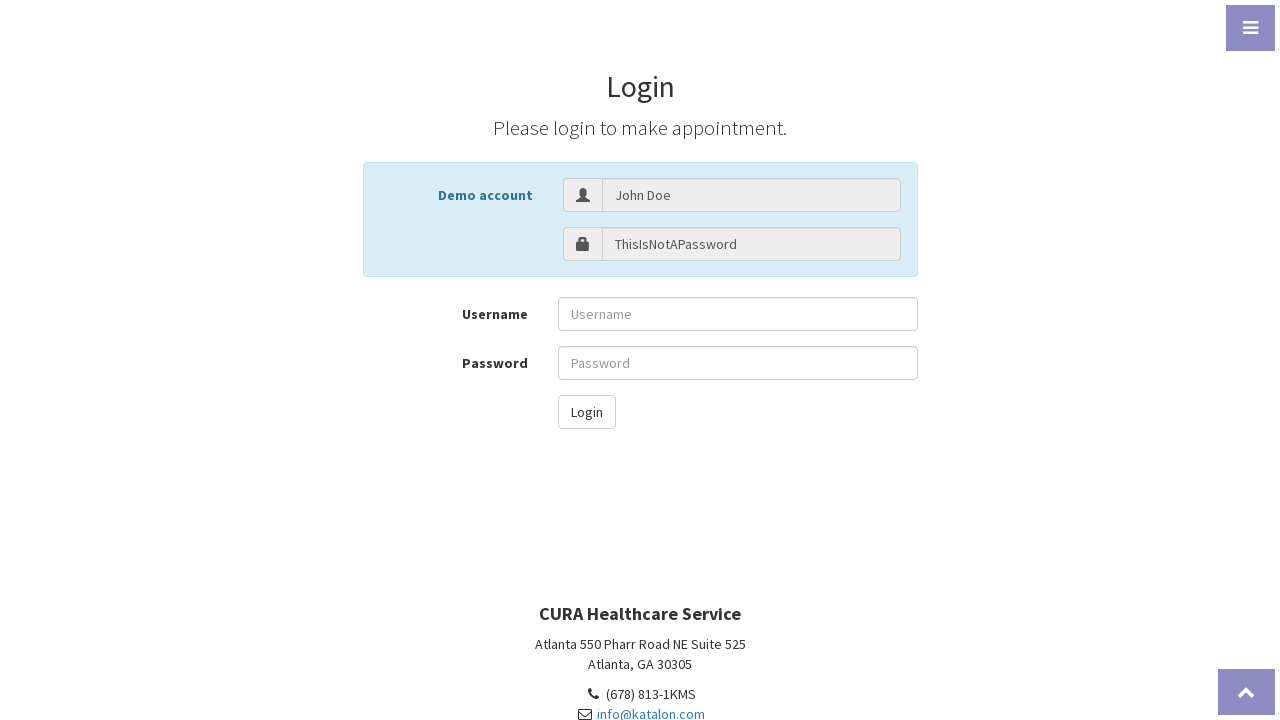